Demonstrates keyboard interaction by typing text with and without the Shift key modifier in a username field

Starting URL: https://www.saucedemo.com/

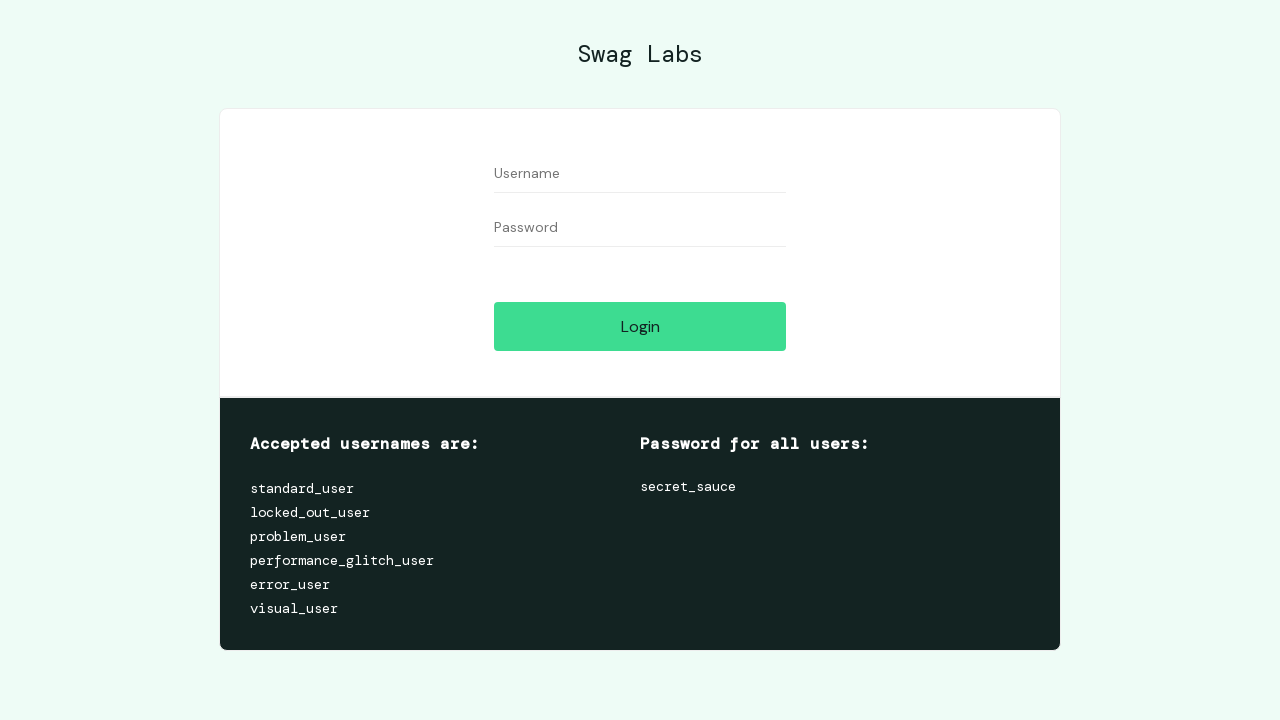

Located the username field
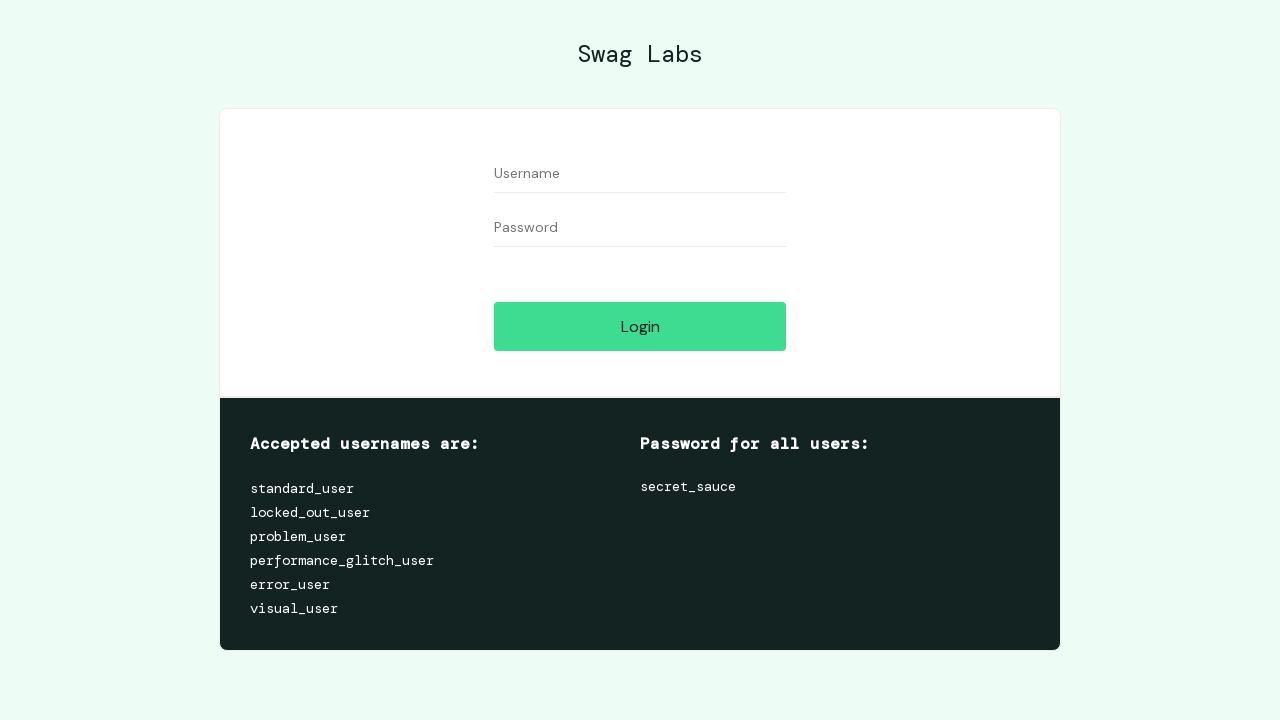

Pressed and held Shift key
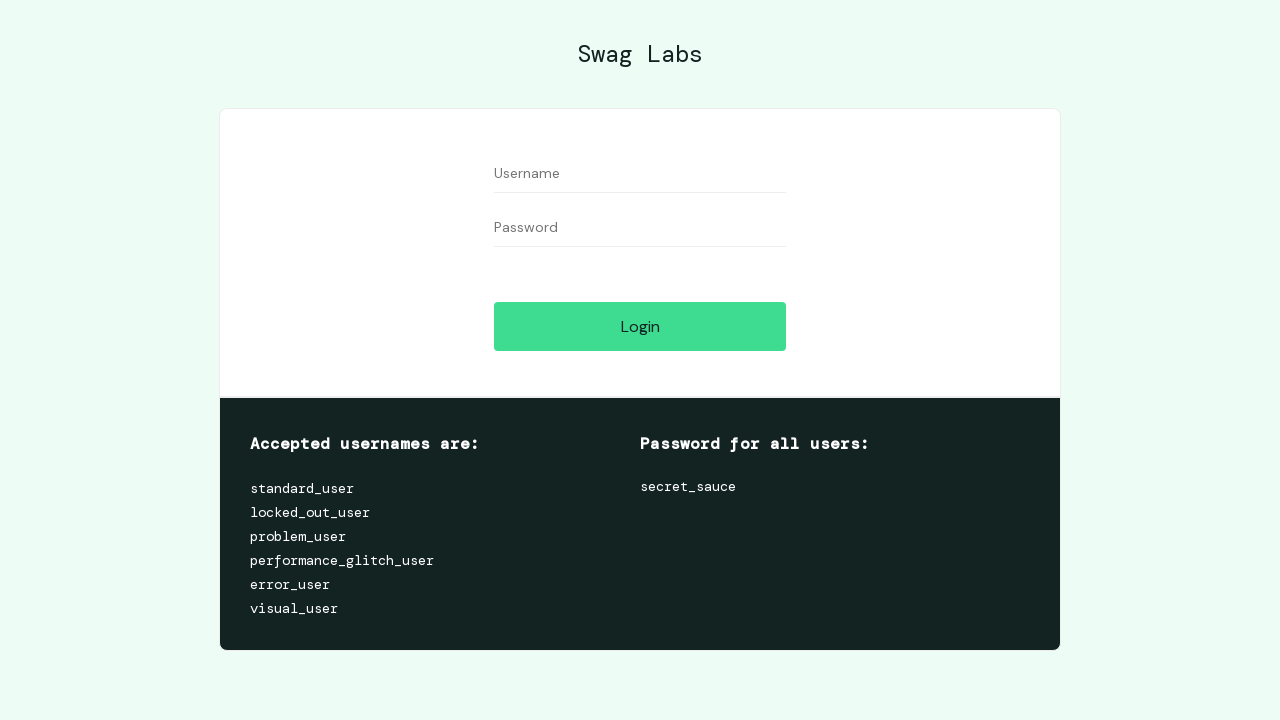

Typed 'username' with Shift key held (uppercase) on #user-name
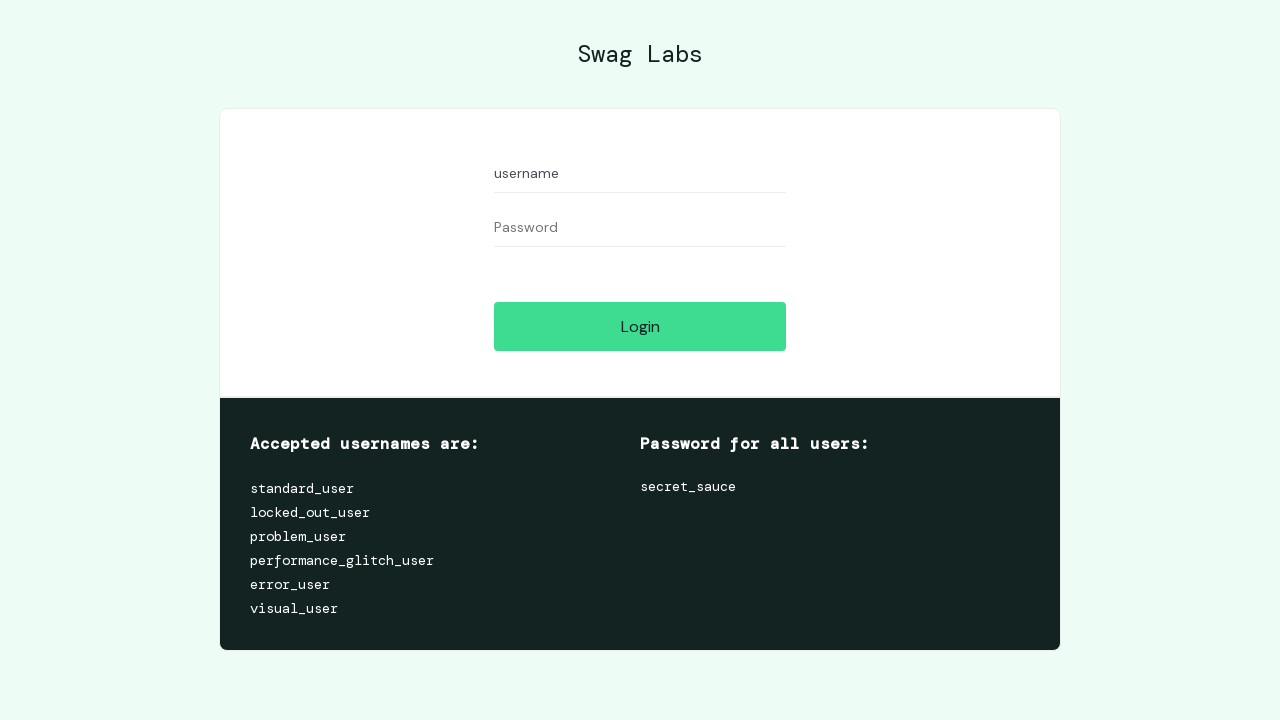

Released Shift key
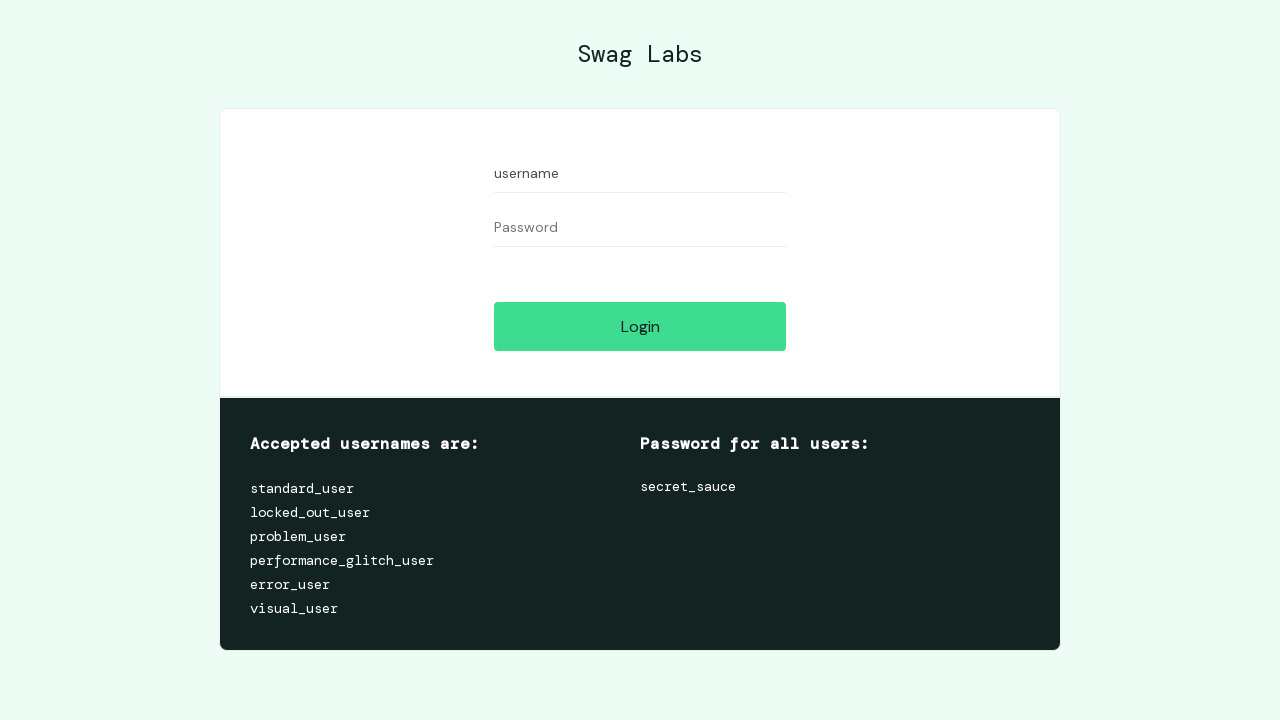

Typed ' username' without Shift key (lowercase) on #user-name
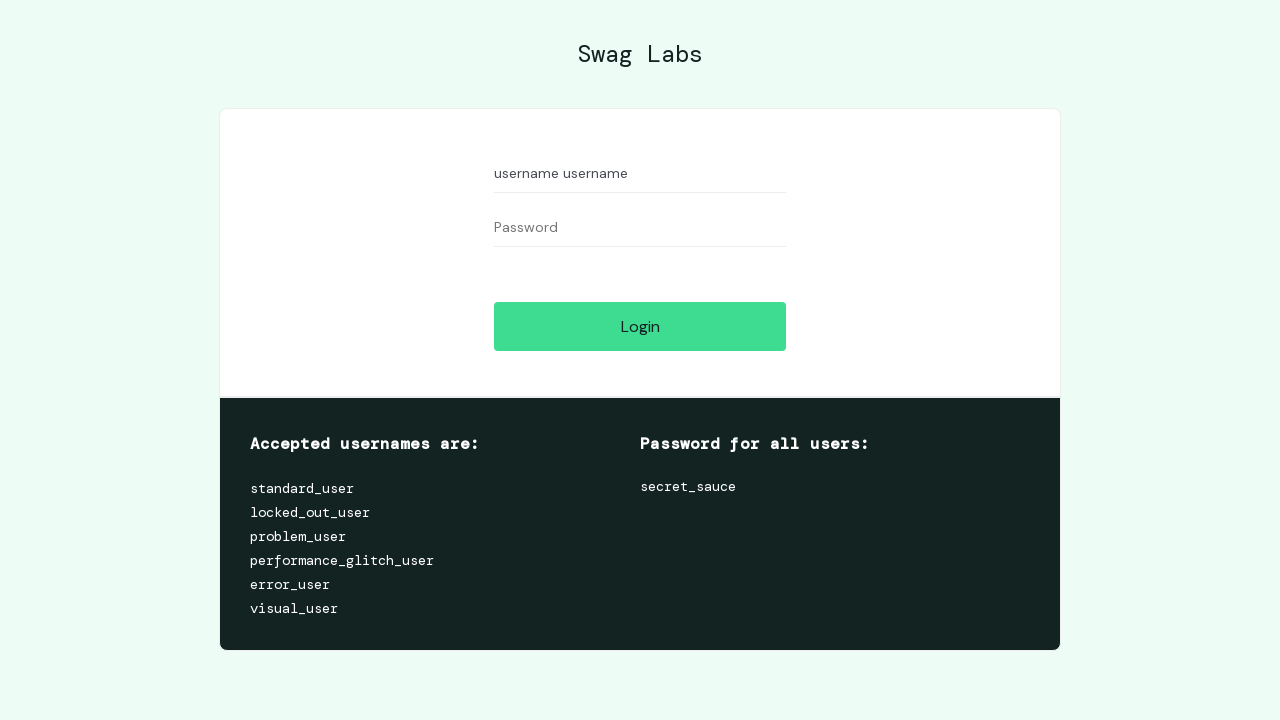

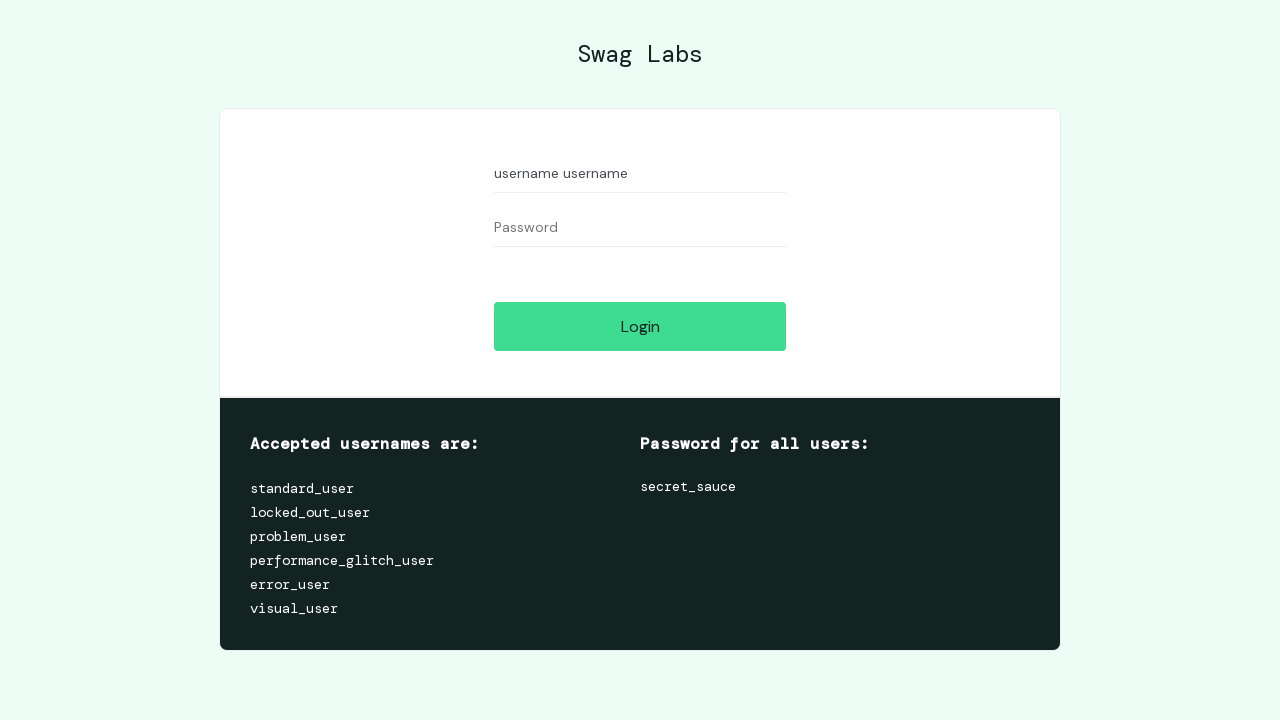